Tests the email input validation on the text box page by entering an email and submitting the form

Starting URL: https://demoqa.com/text-box

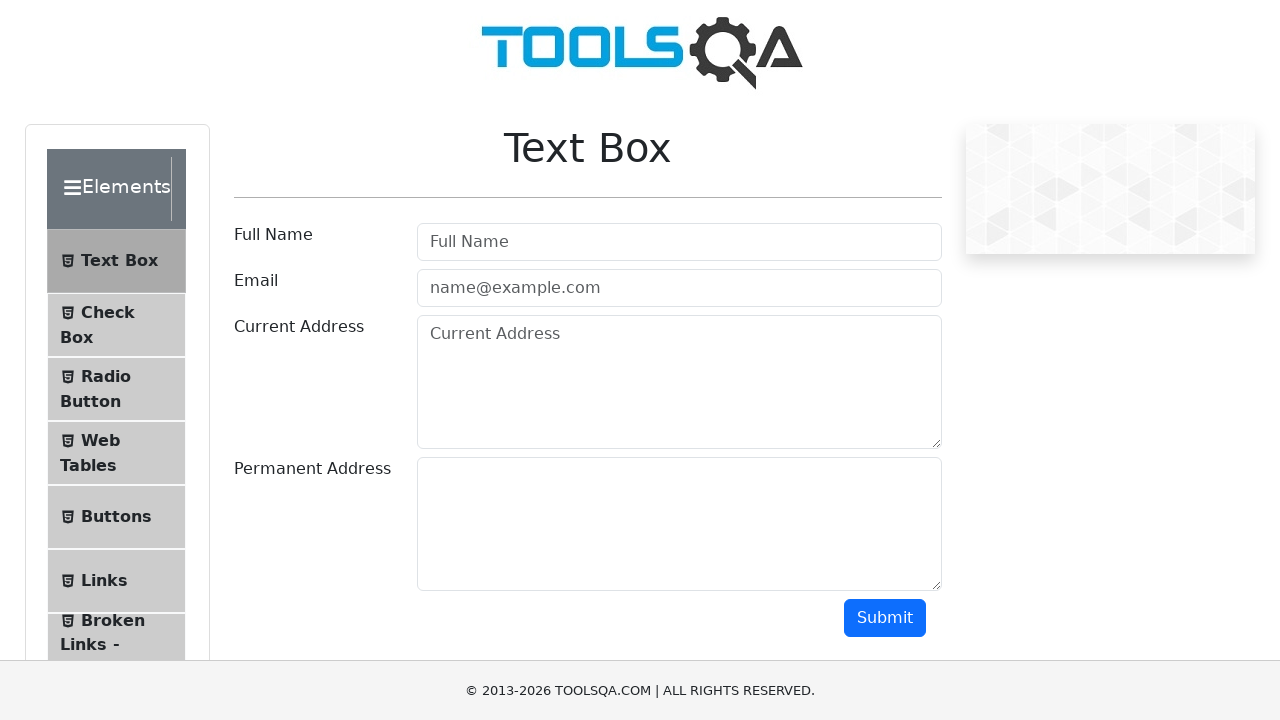

Filled email field with 'testuser@testmail.com' on #userEmail
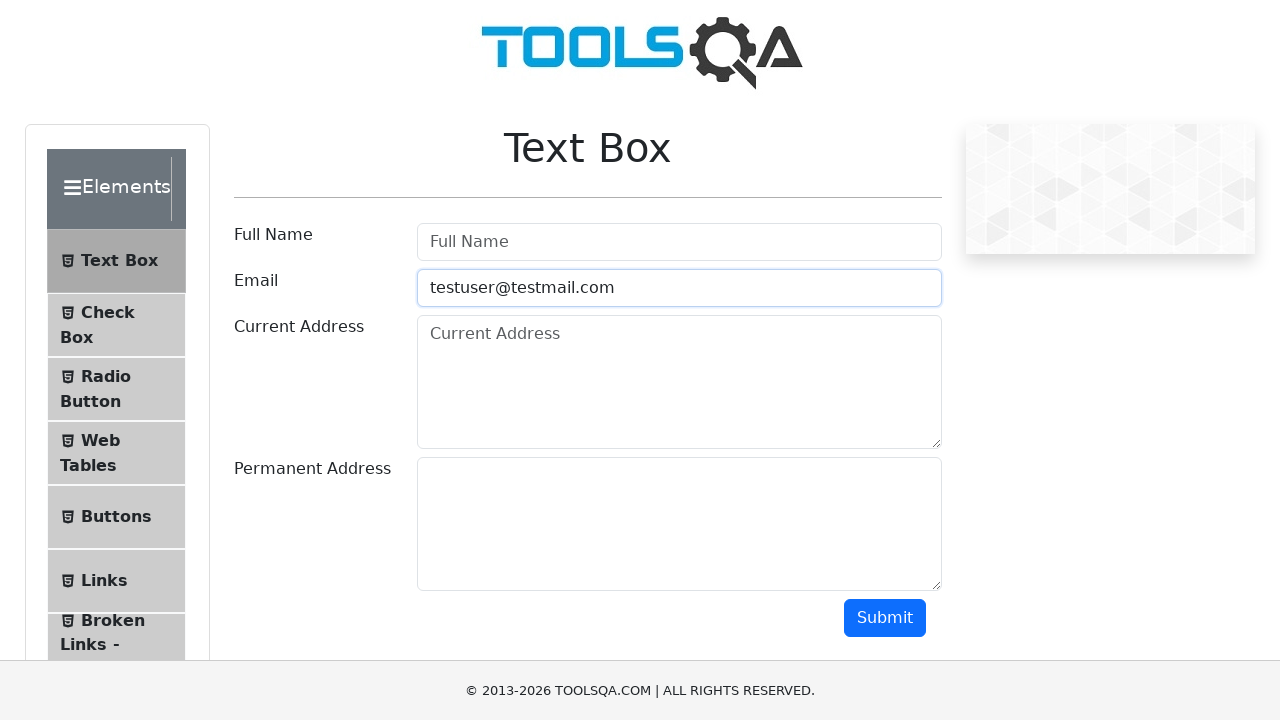

Clicked submit button to validate email at (885, 618) on #submit
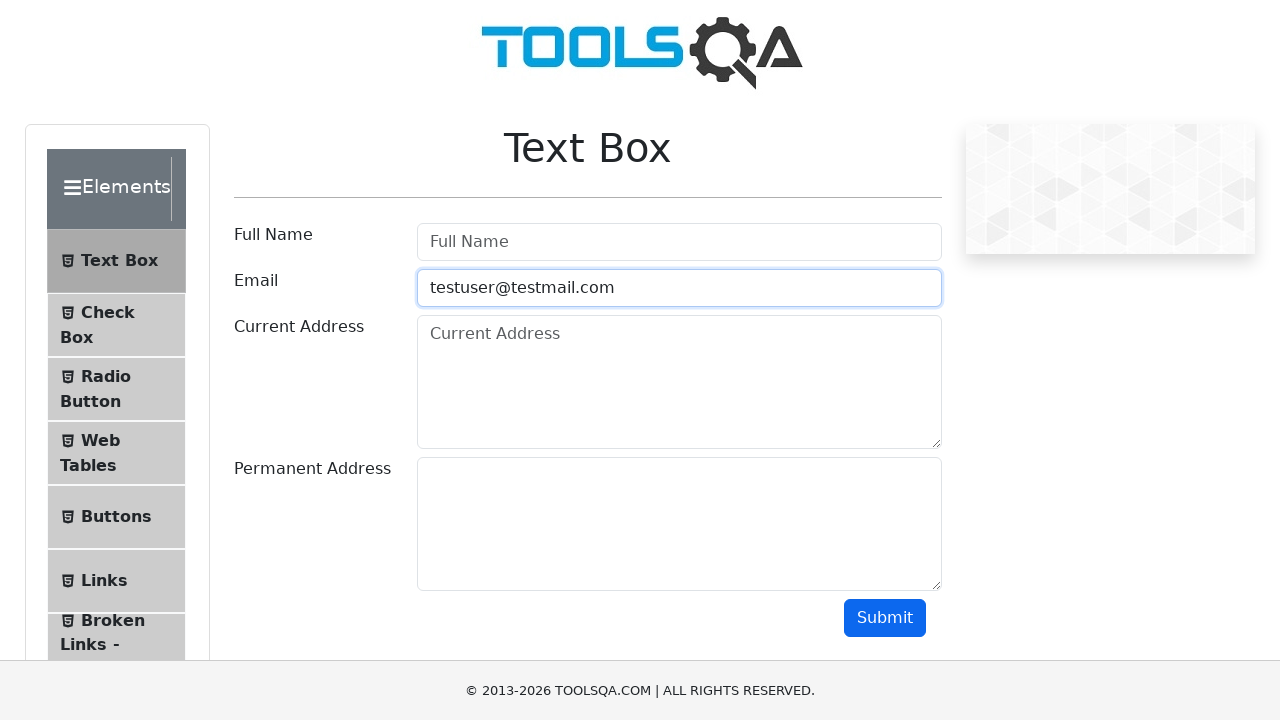

Email validation result appeared on the page
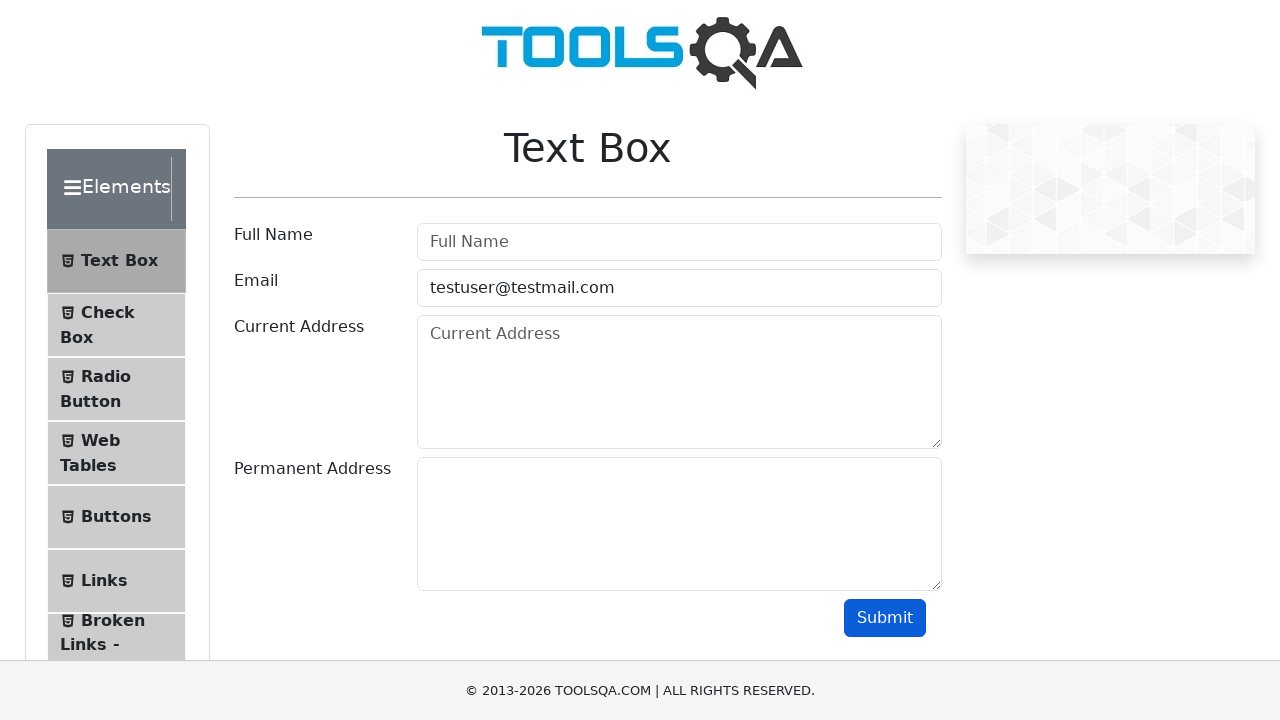

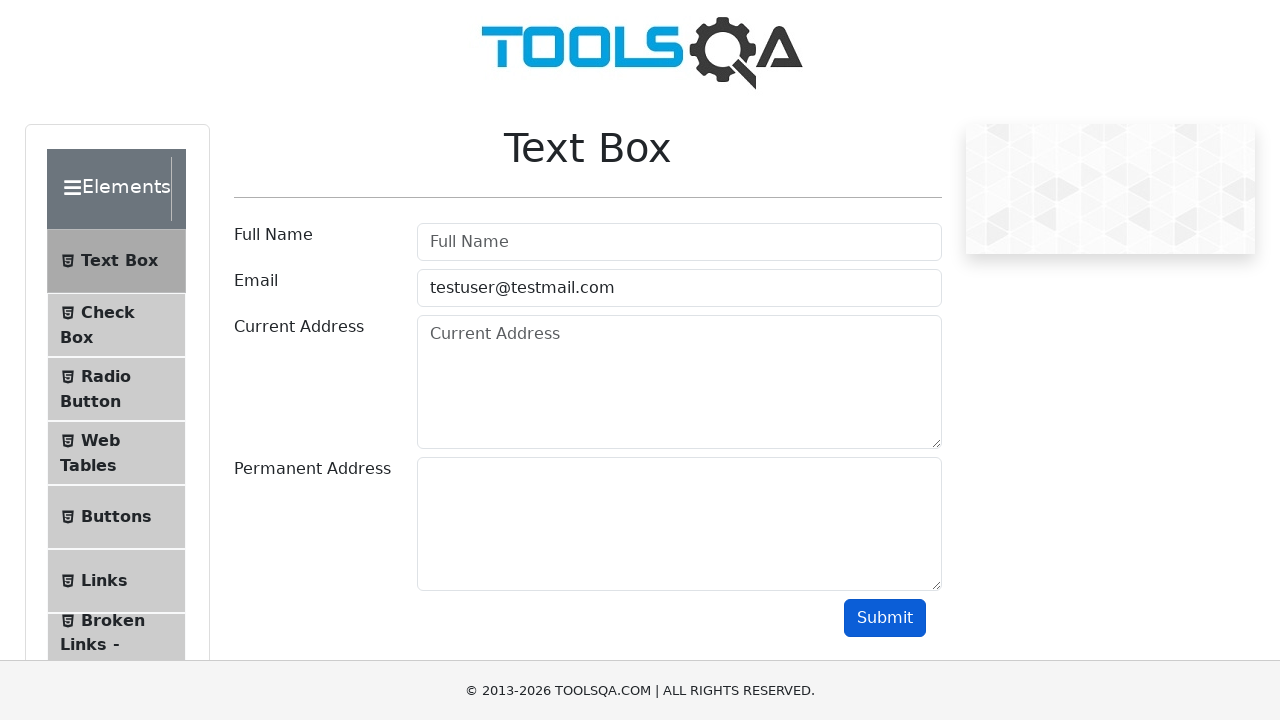